Tests JavaScript confirm dialog handling by clicking a button to trigger a confirm dialog, verifying the text, dismissing it, and verifying the cancel result message.

Starting URL: https://testcenter.techproeducation.com/index.php?page=javascript-alerts

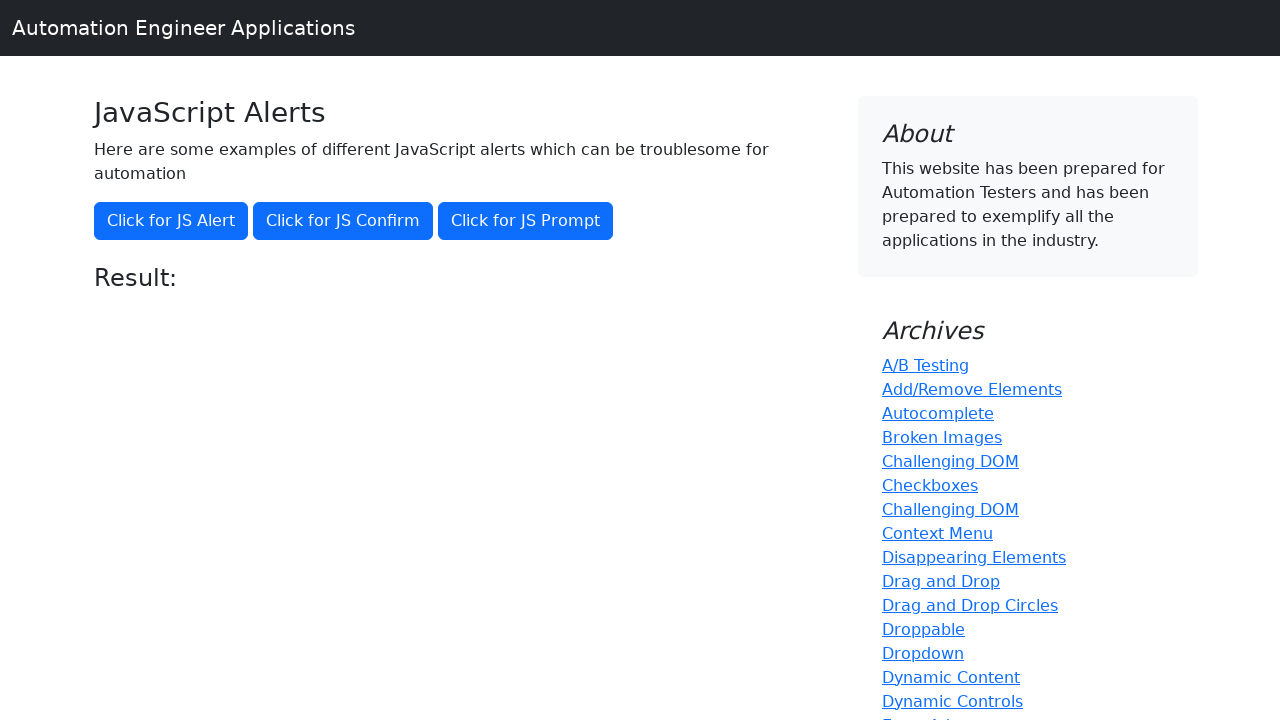

Set up dialog handler to dismiss confirm dialogs
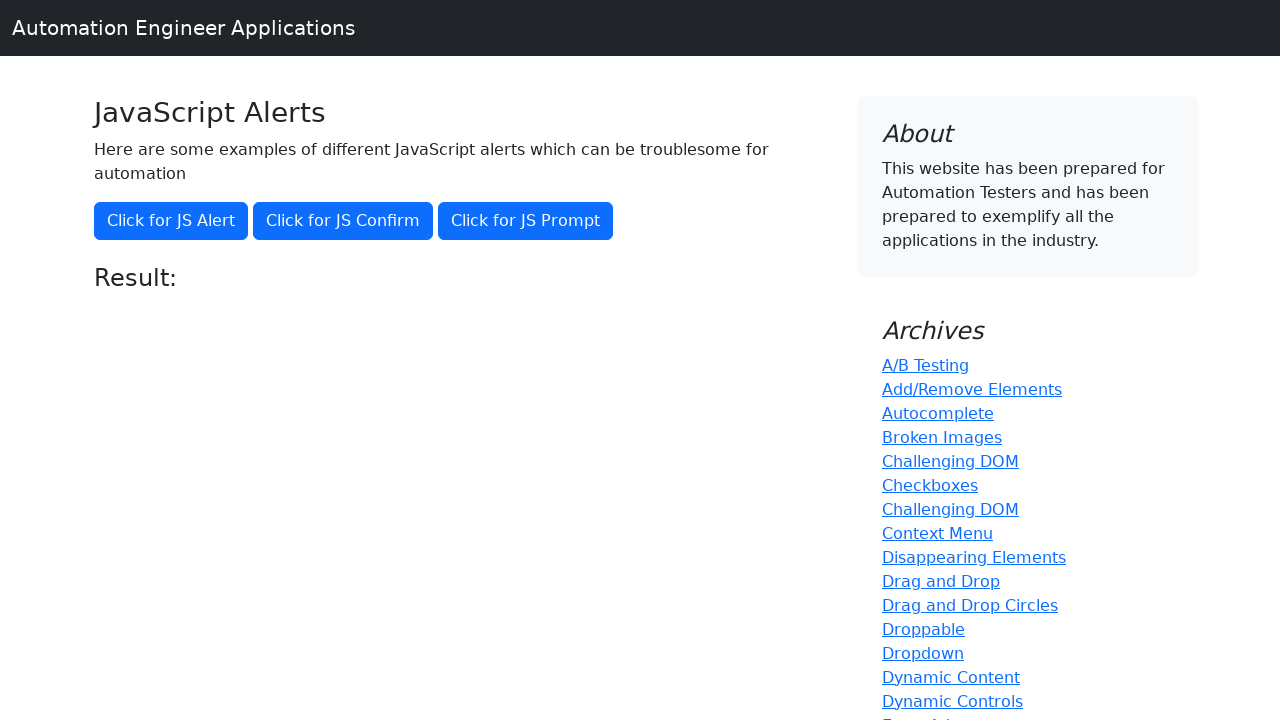

Clicked button to trigger JavaScript confirm dialog at (343, 221) on xpath=//button[@onclick='jsConfirm()']
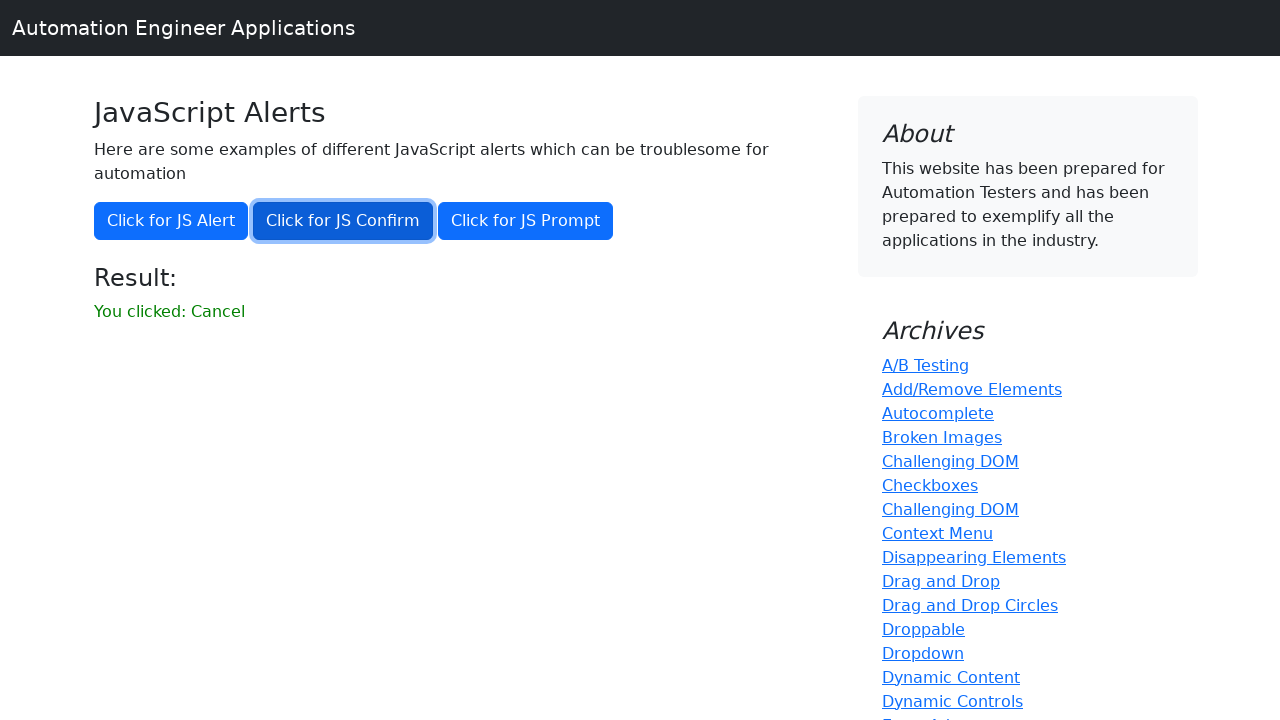

Waited for dialog to be processed
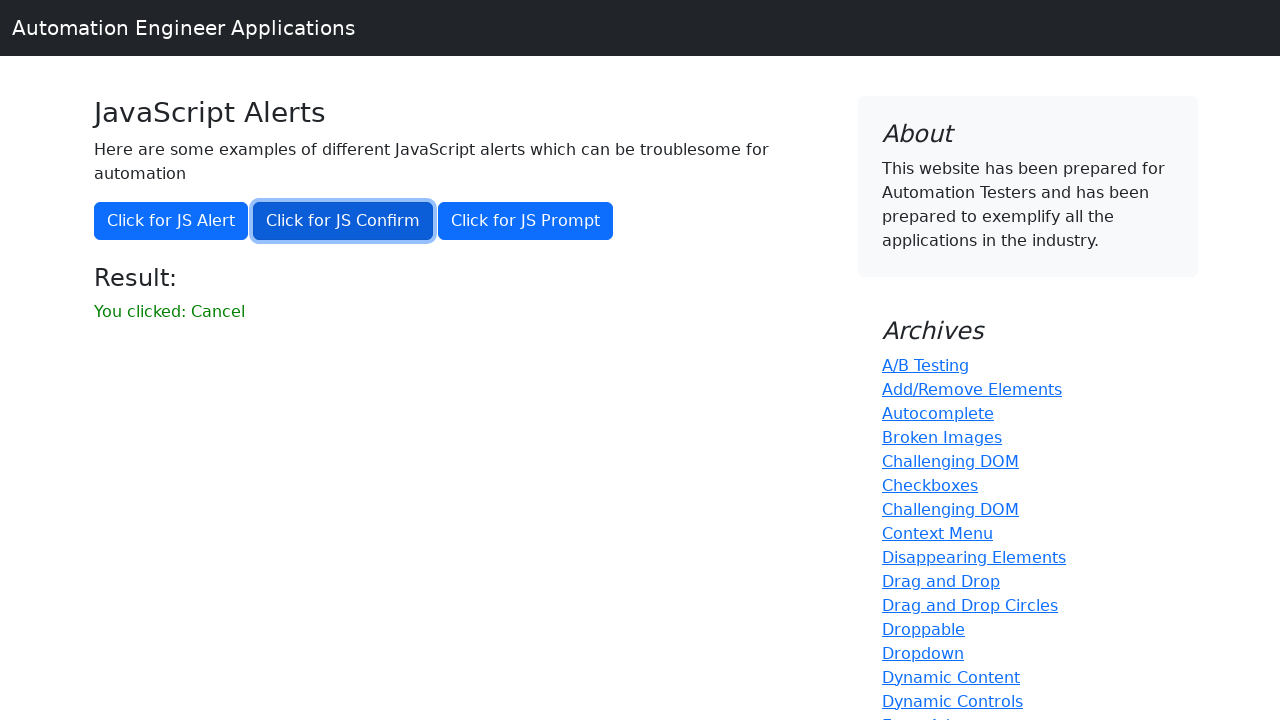

Retrieved result text from #result element
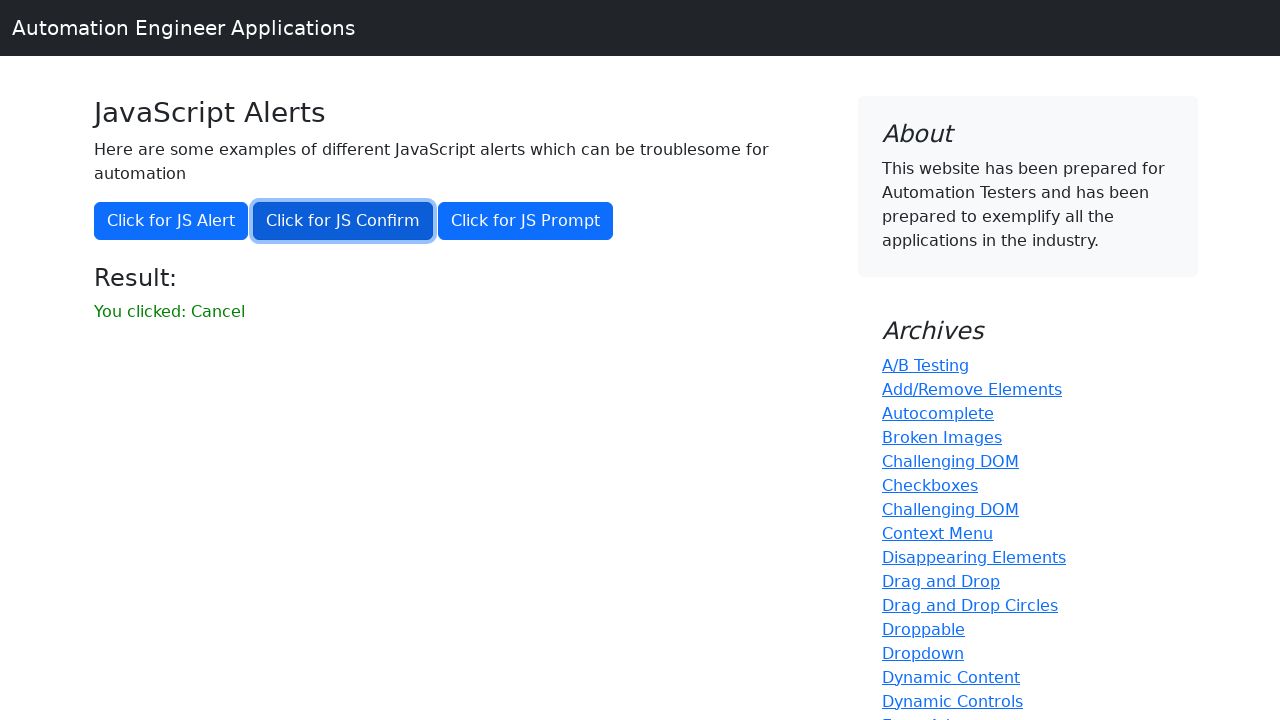

Verified result text shows 'You clicked: Cancel'
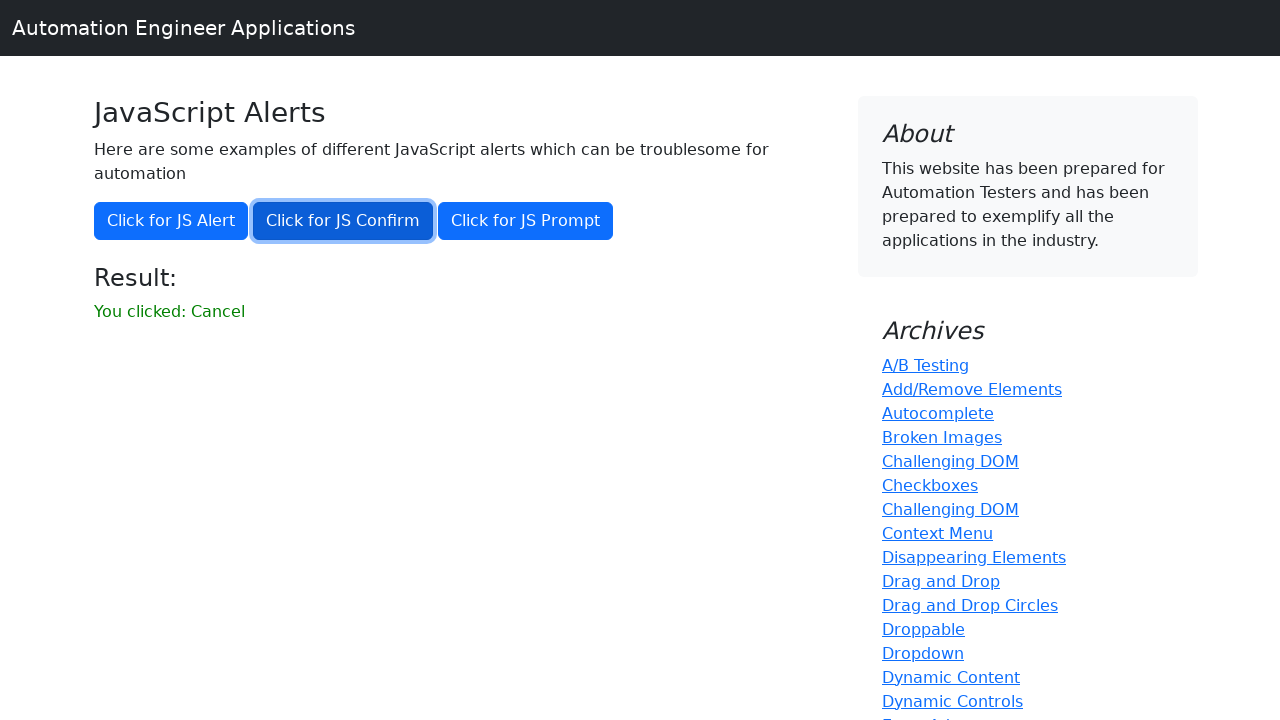

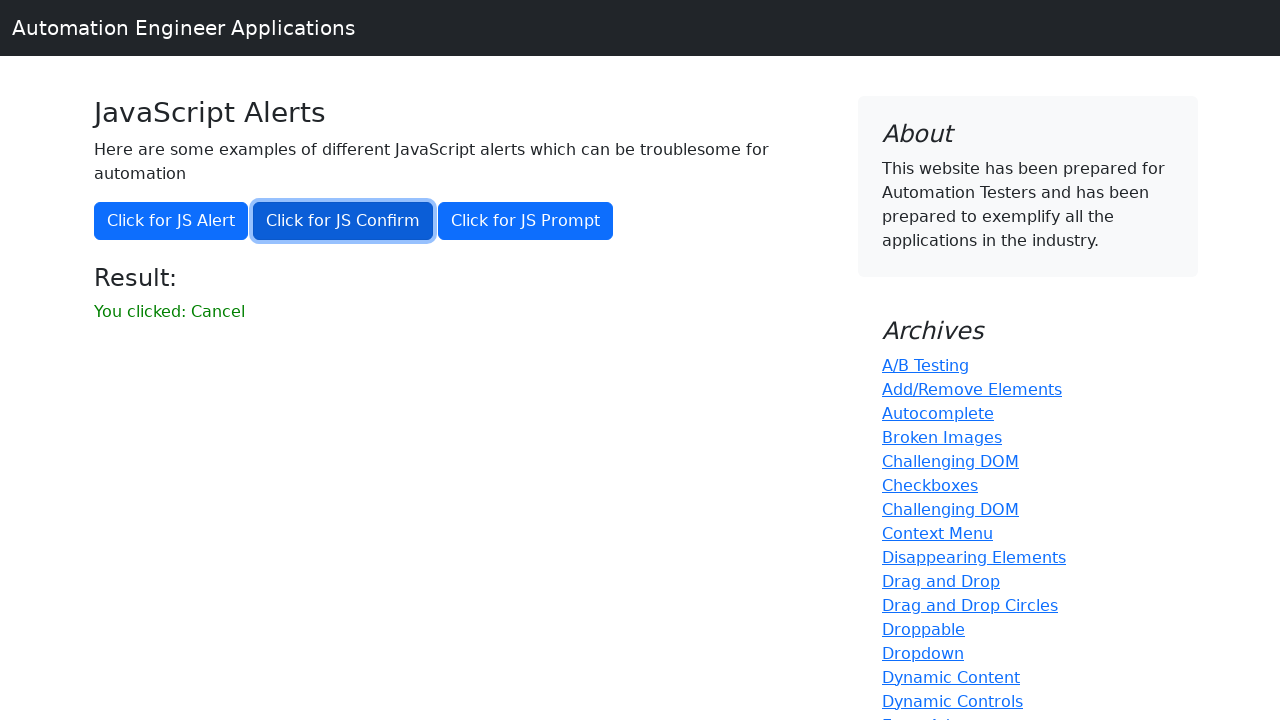